Tests dropdown functionality by navigating to the Drop-Down page and verifying fruit options are present in the dropdown.

Starting URL: https://letcode.in/

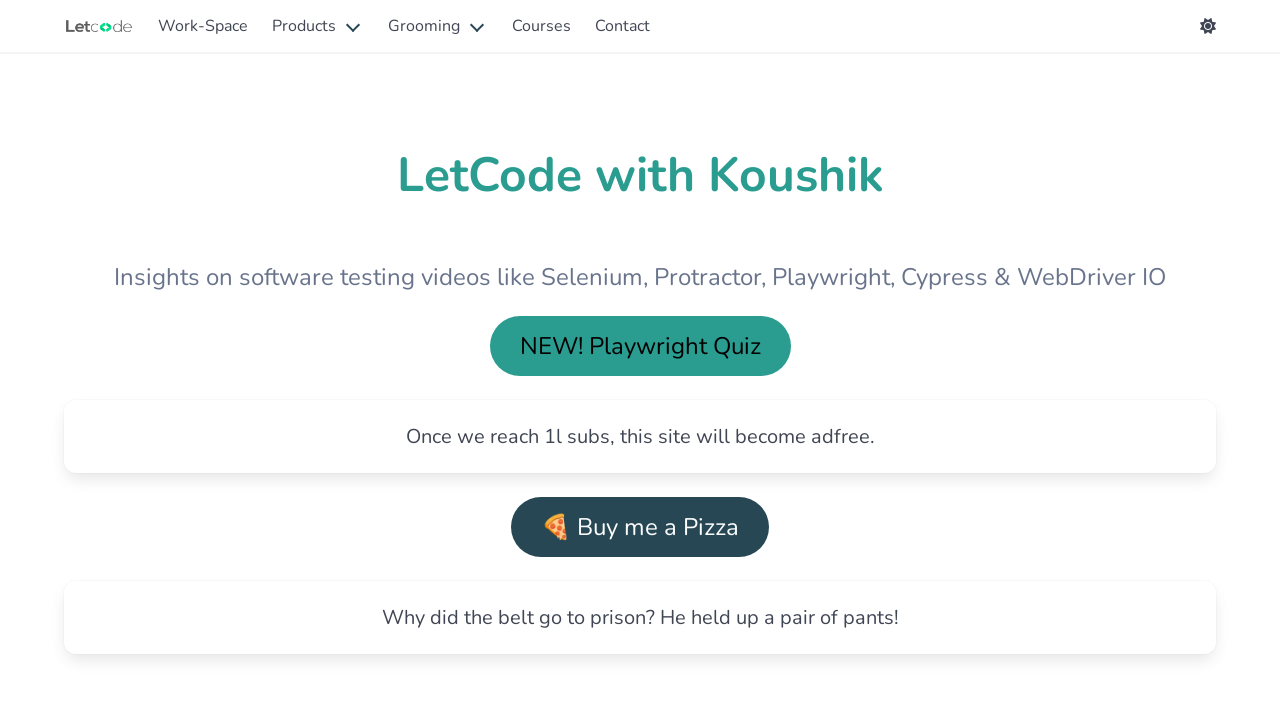

Clicked 'Explore Workspace' link at (346, 360) on internal:role=link[name="Explore Workspace"i]
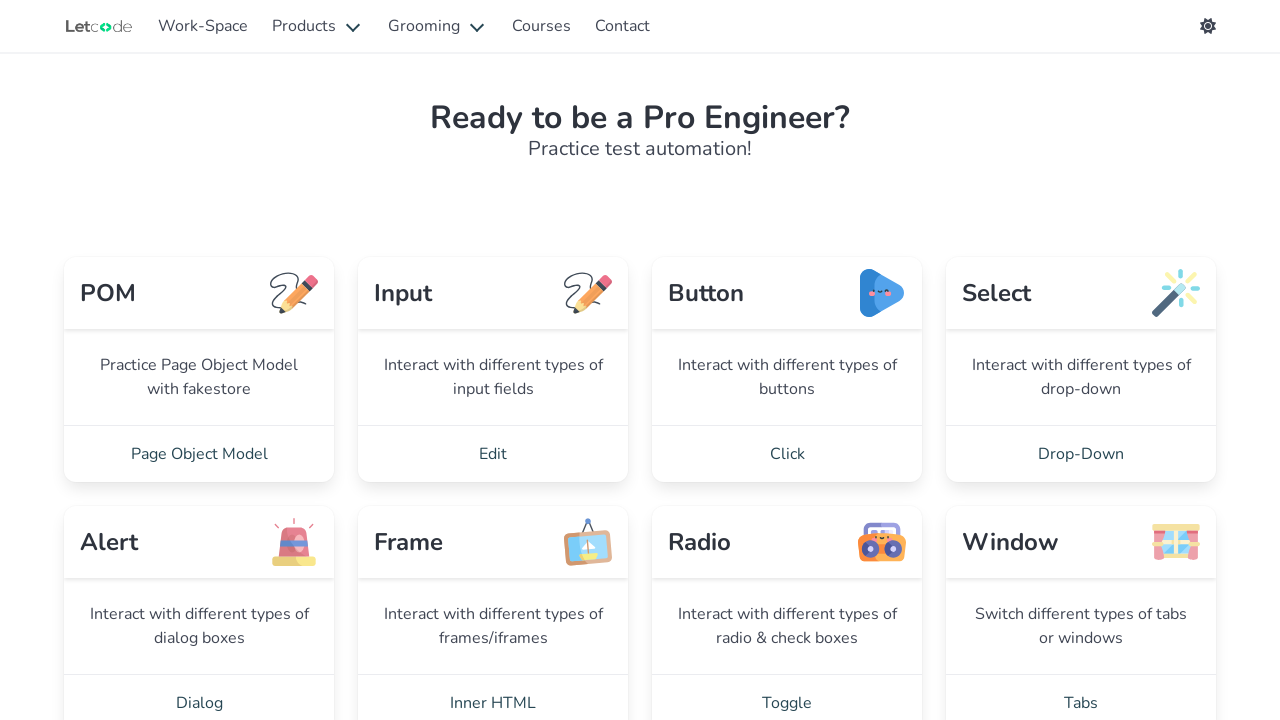

Clicked 'Drop-Down' link to navigate to dropdown page at (1081, 454) on internal:role=link[name="Drop-Down"i]
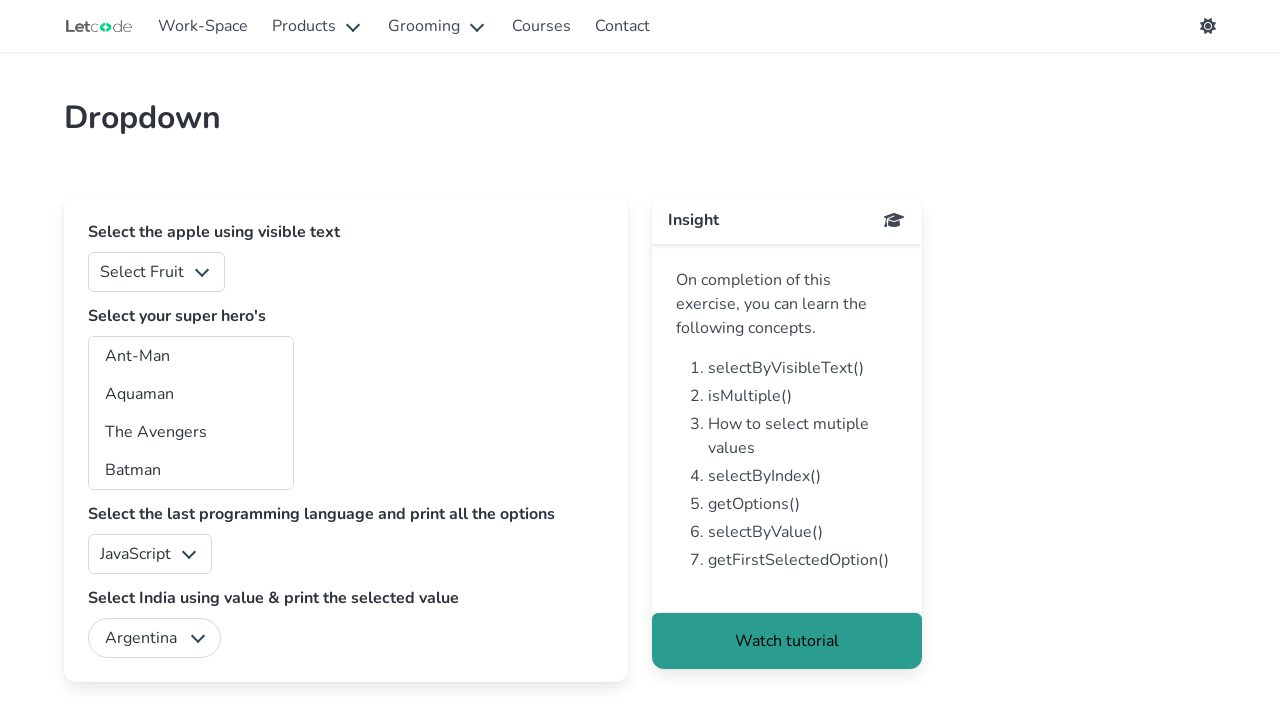

Fruits dropdown selector loaded and is visible
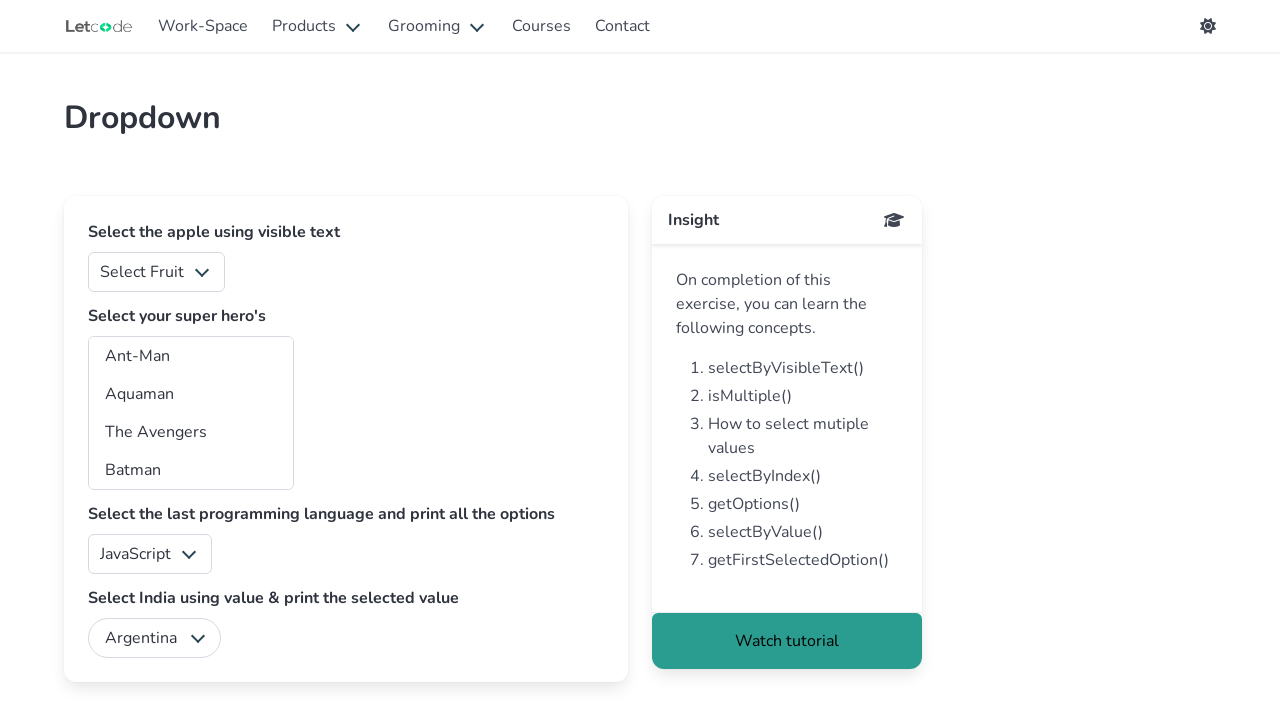

Selected 'Apple' from the fruits dropdown on select#fruits
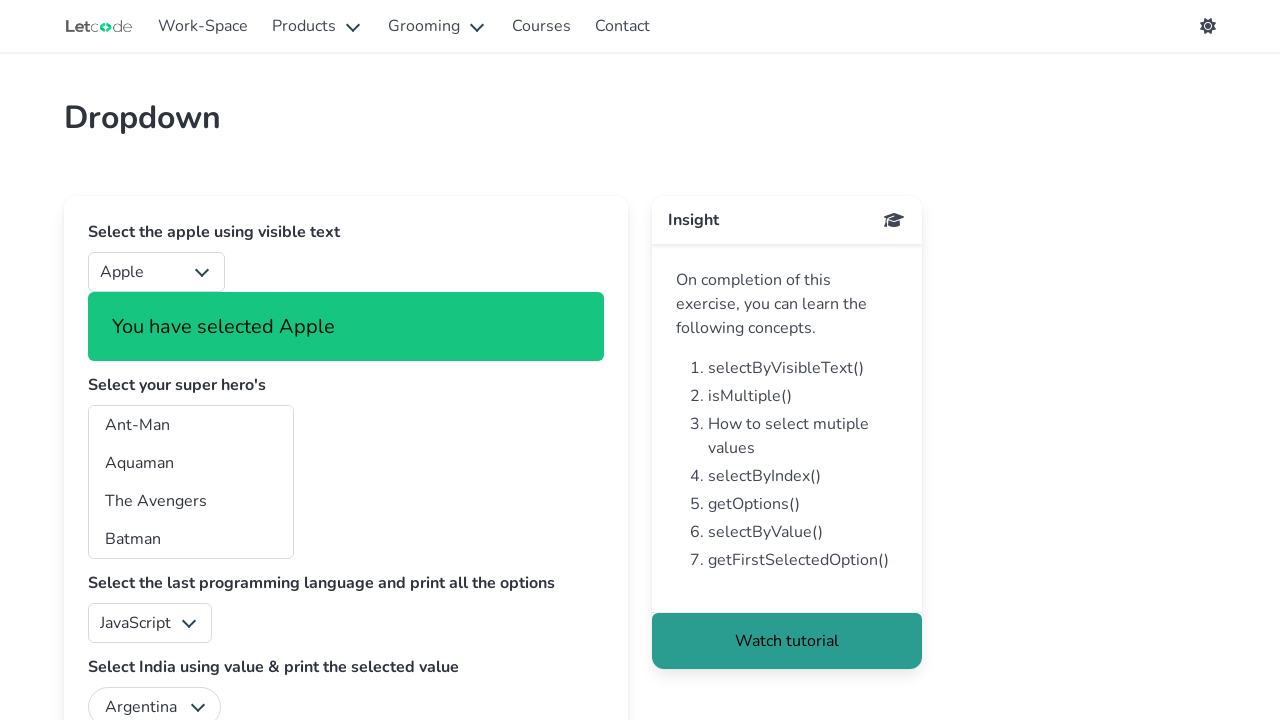

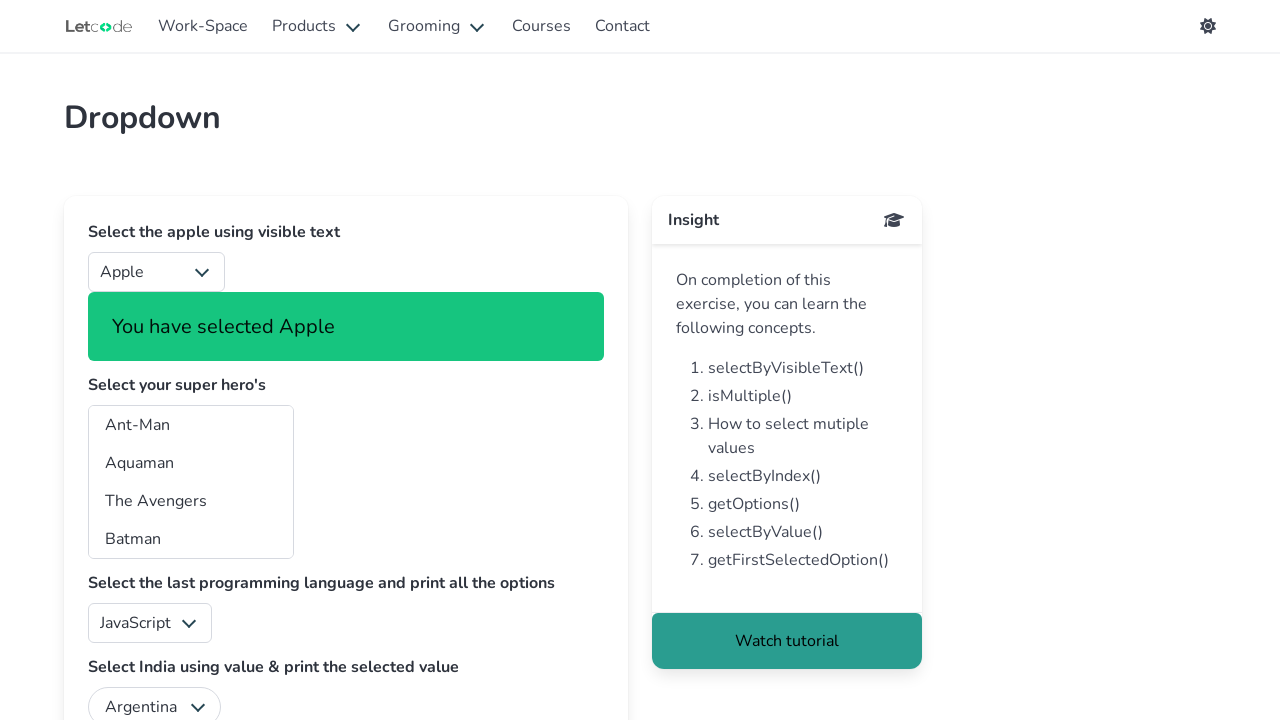